Tests marking individual todo items as complete by clicking their toggle checkboxes

Starting URL: https://demo.playwright.dev/todomvc

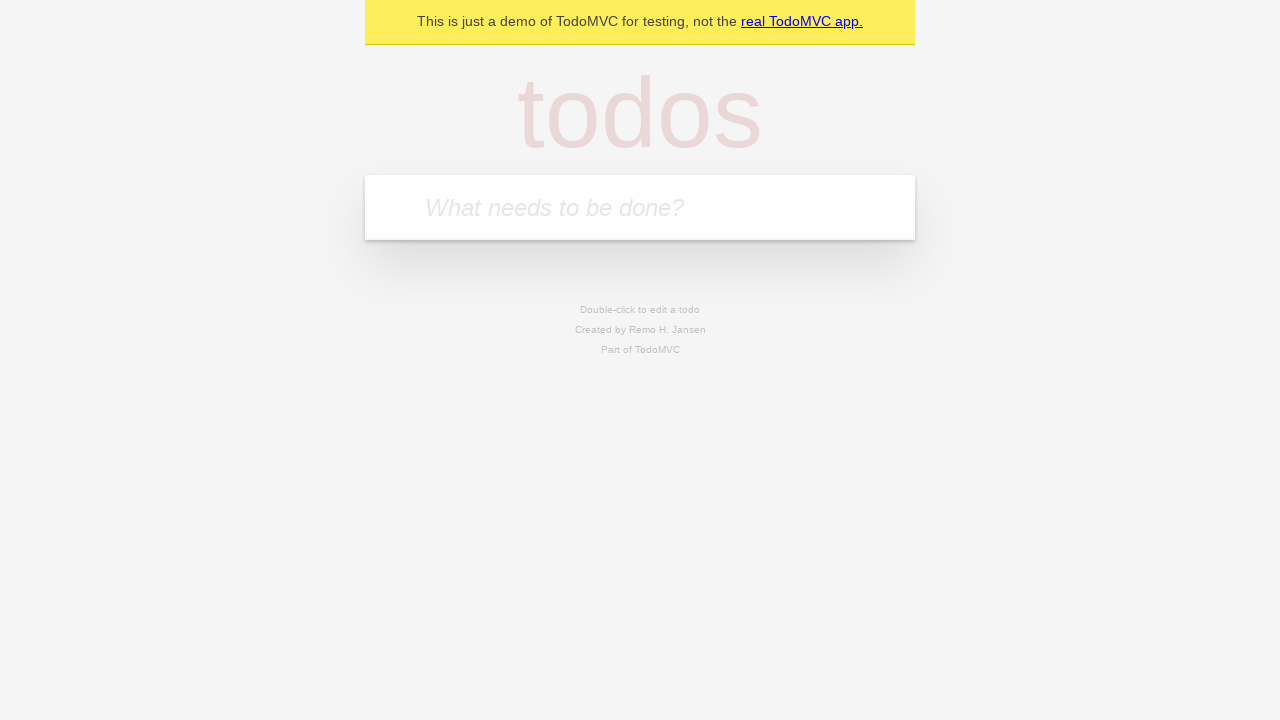

Filled new todo input with 'buy some cheese' on .new-todo
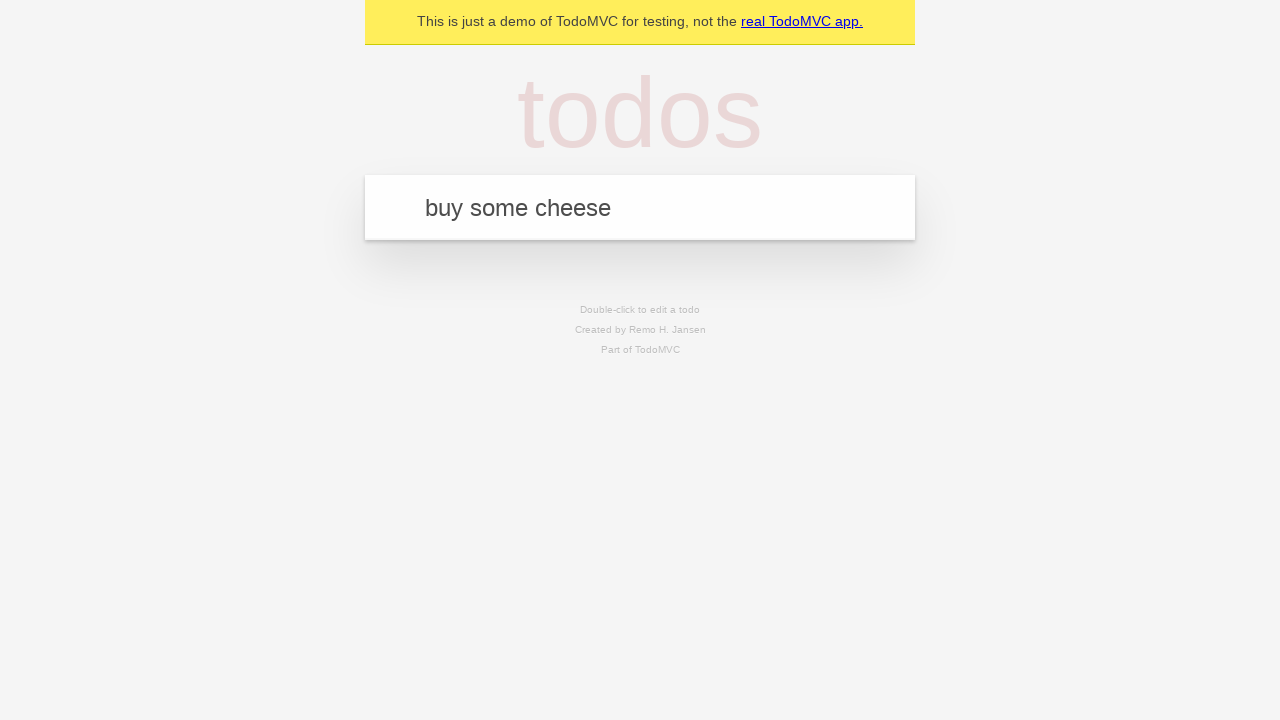

Pressed Enter to create first todo item on .new-todo
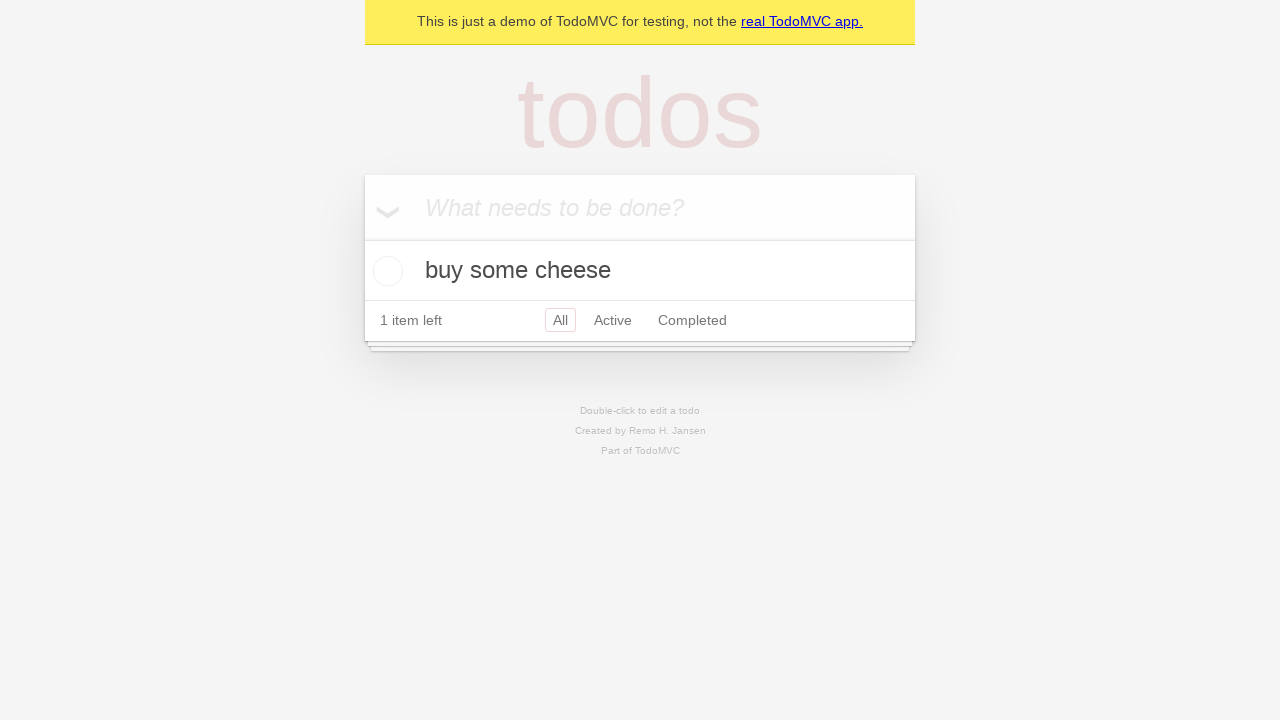

Filled new todo input with 'feed the cat' on .new-todo
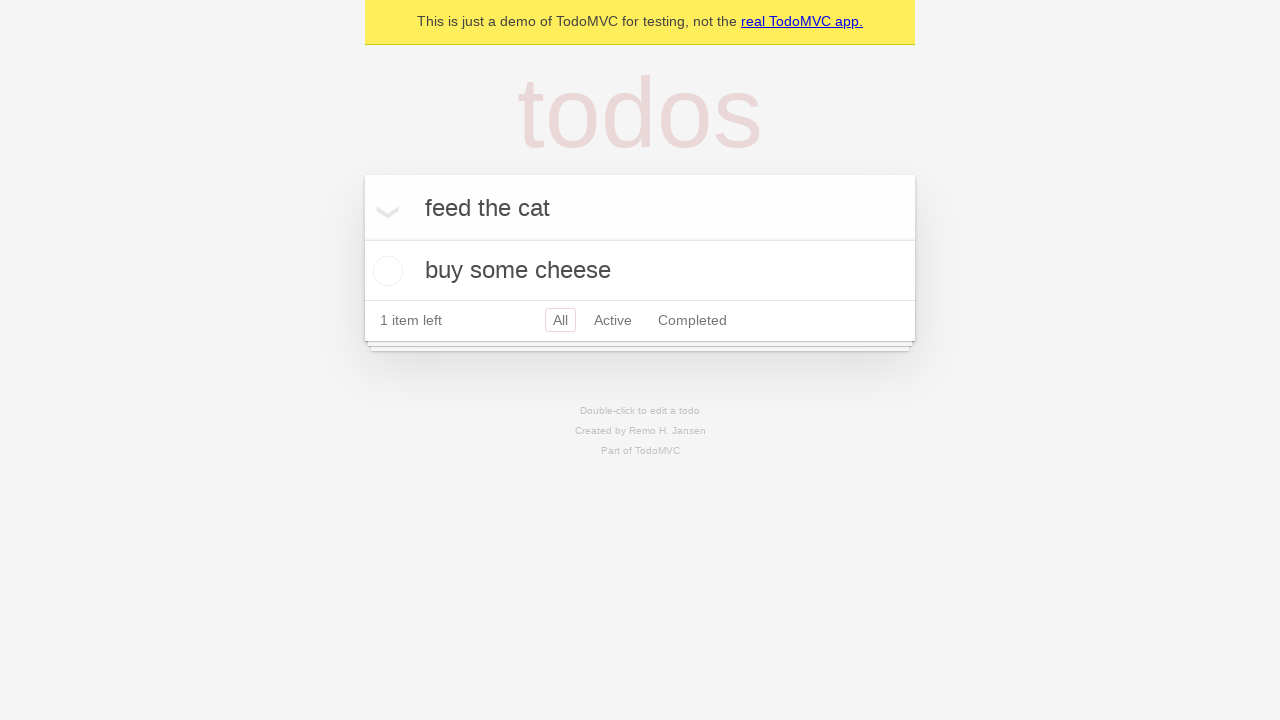

Pressed Enter to create second todo item on .new-todo
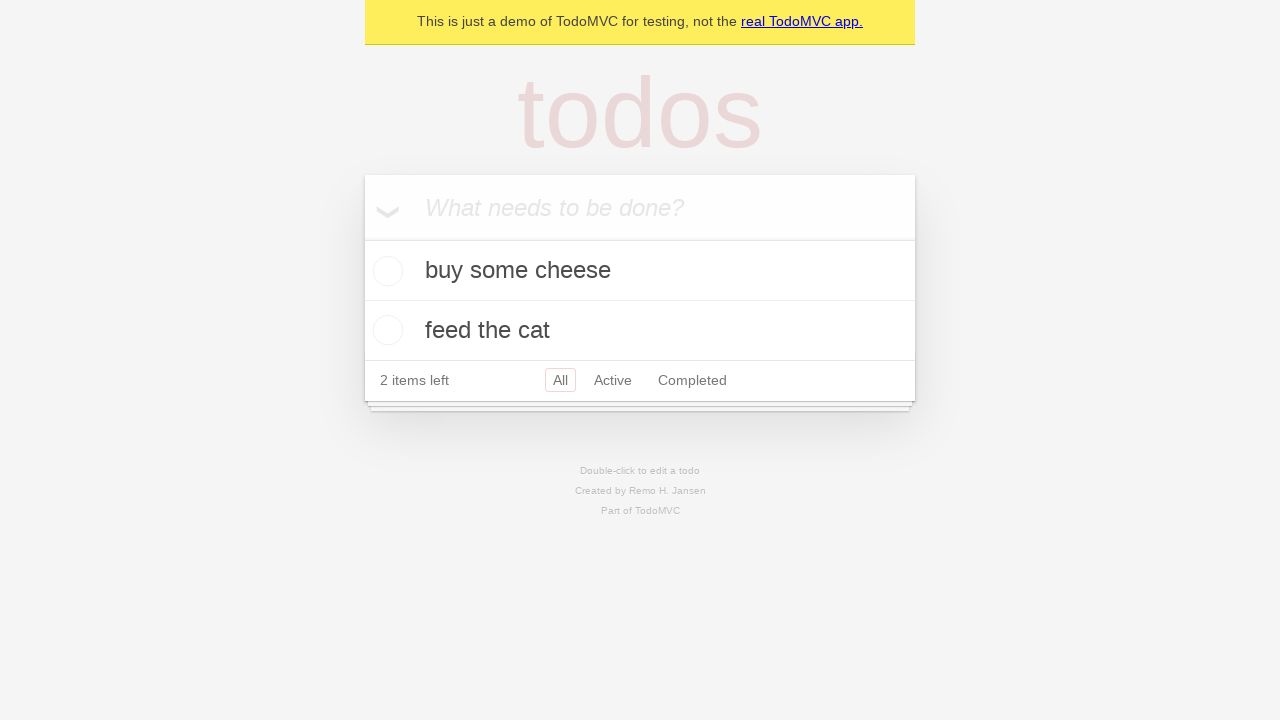

Checked toggle checkbox for first todo item 'buy some cheese' at (385, 271) on .todo-list li >> nth=0 >> .toggle
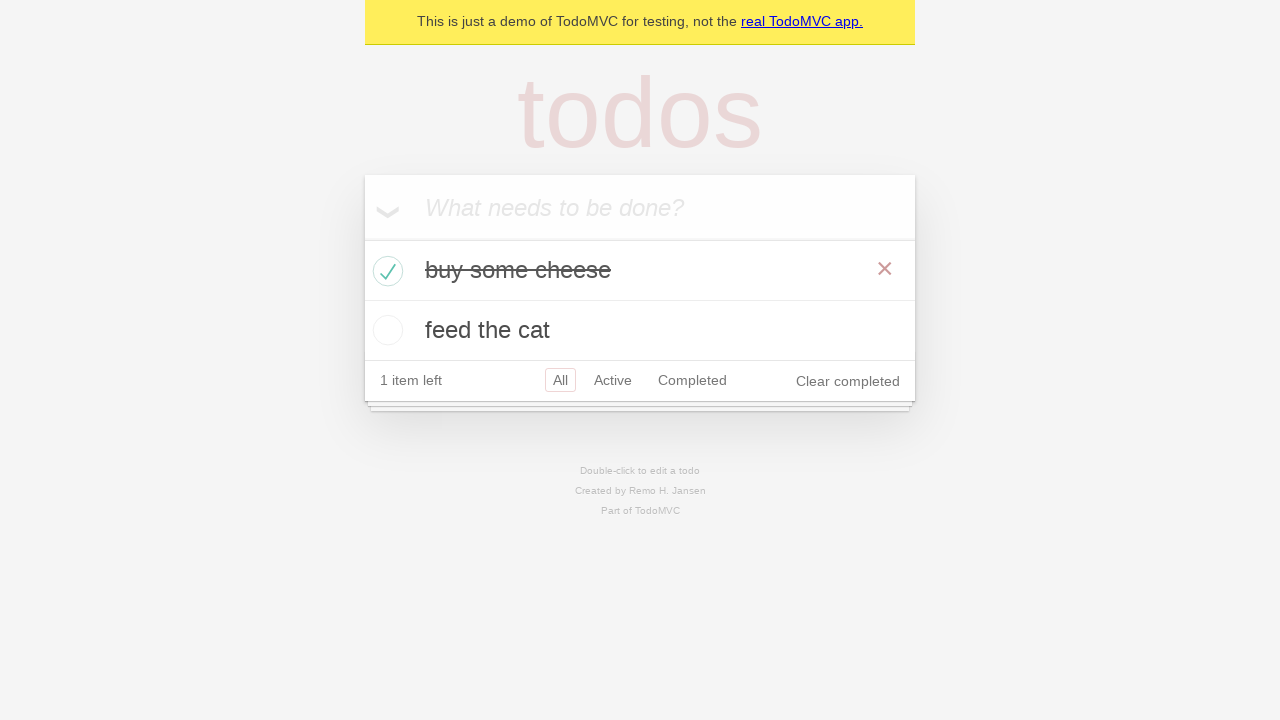

Checked toggle checkbox for second todo item 'feed the cat' at (385, 330) on .todo-list li >> nth=1 >> .toggle
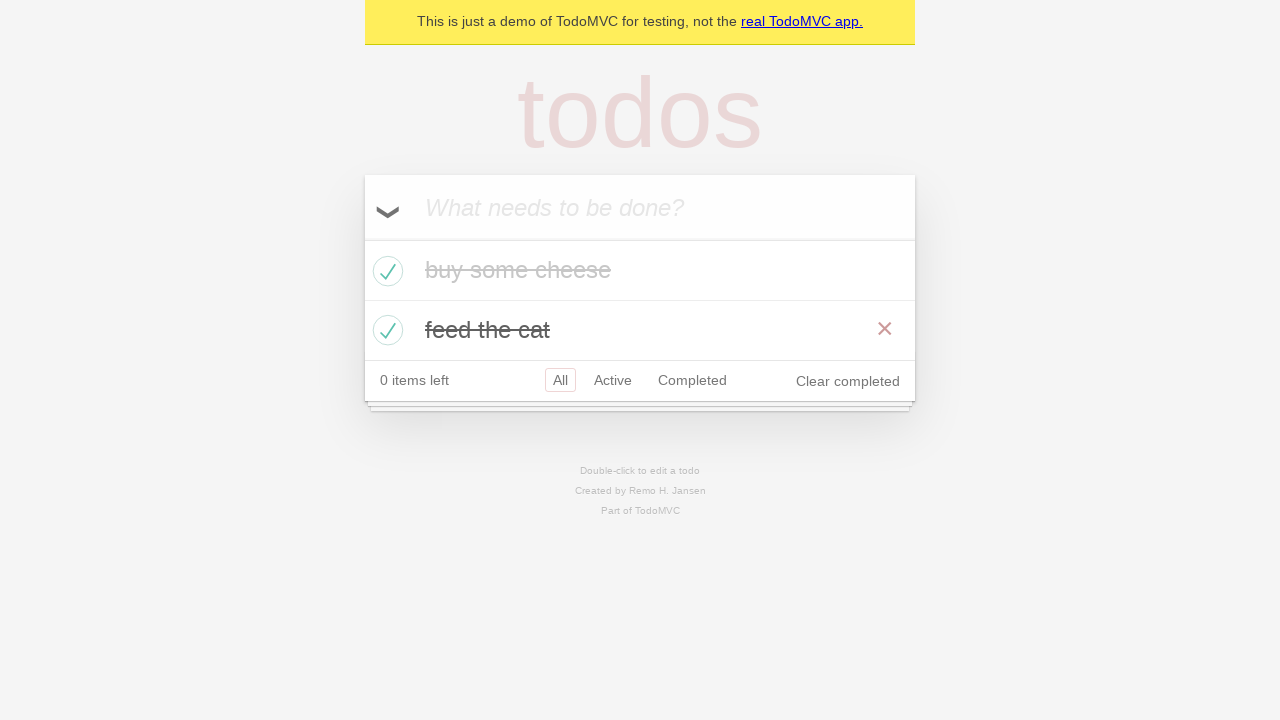

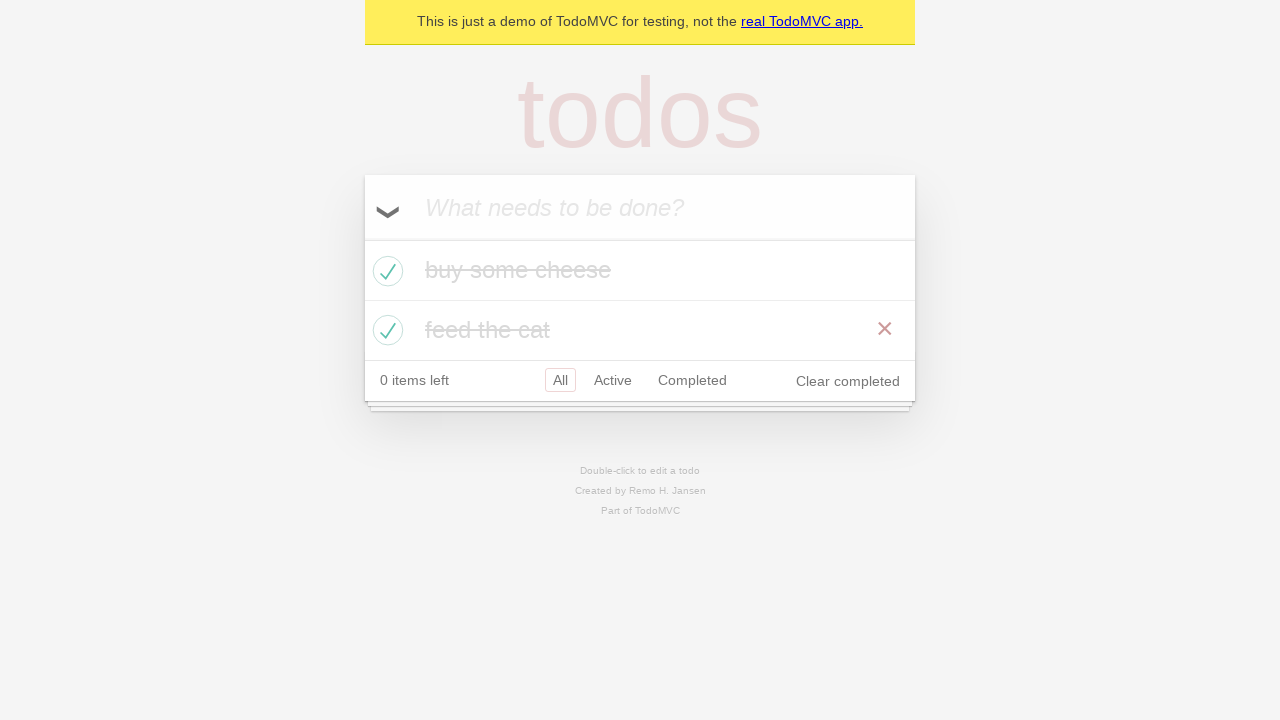